Tests navigation from Selenium homepage to WebDriver documentation page and verifies the page title

Starting URL: https://www.selenium.dev/

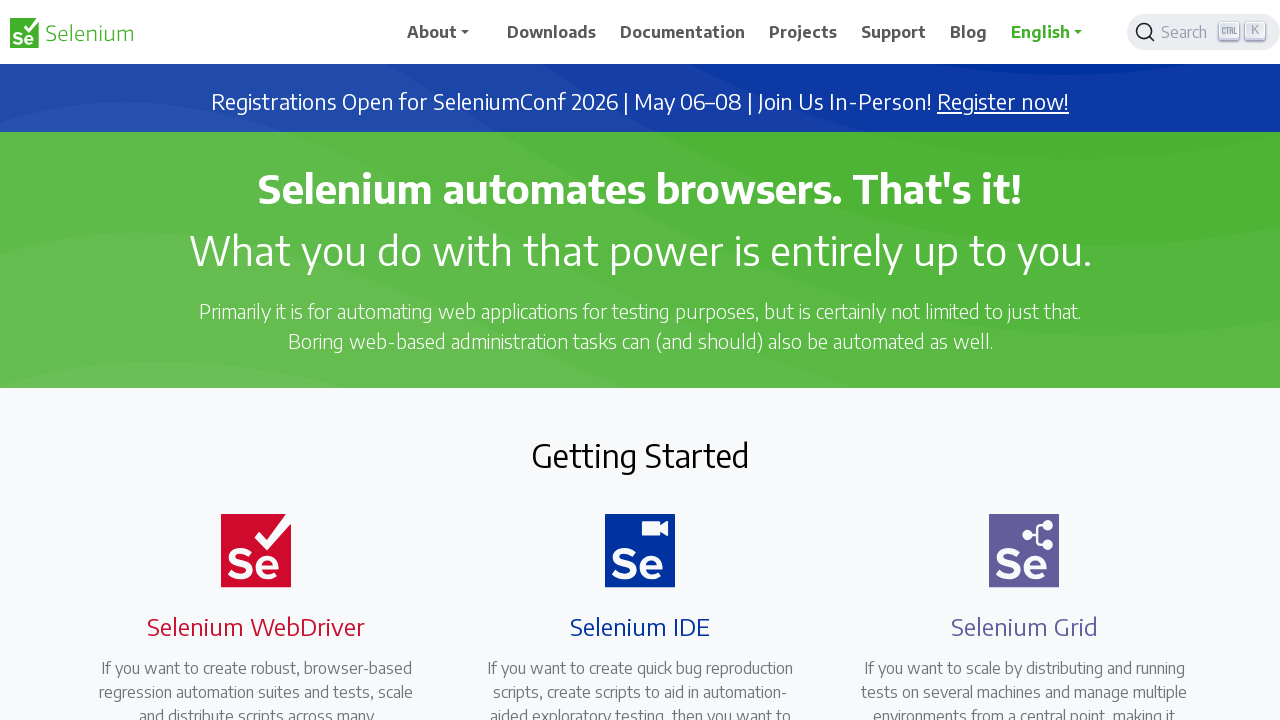

Clicked on WebDriver documentation link at (244, 360) on a[href='/documentation/webdriver/']
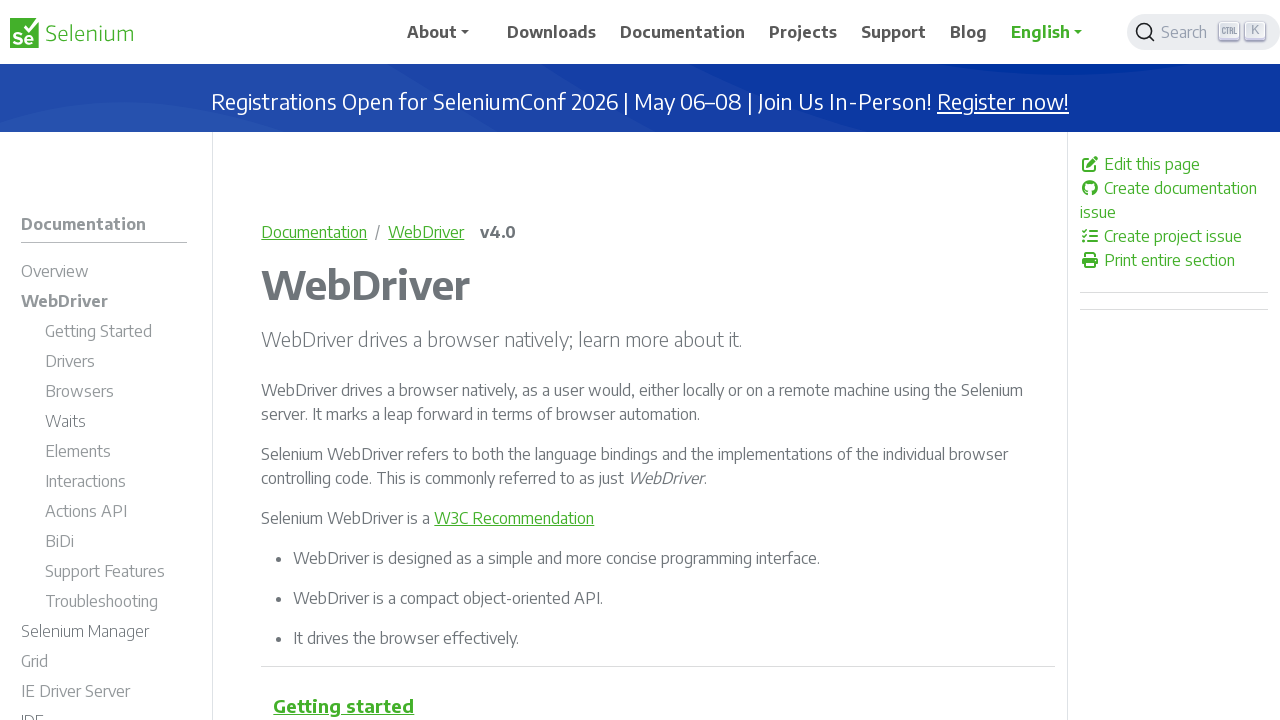

Verified page title is 'WebDriver | Selenium'
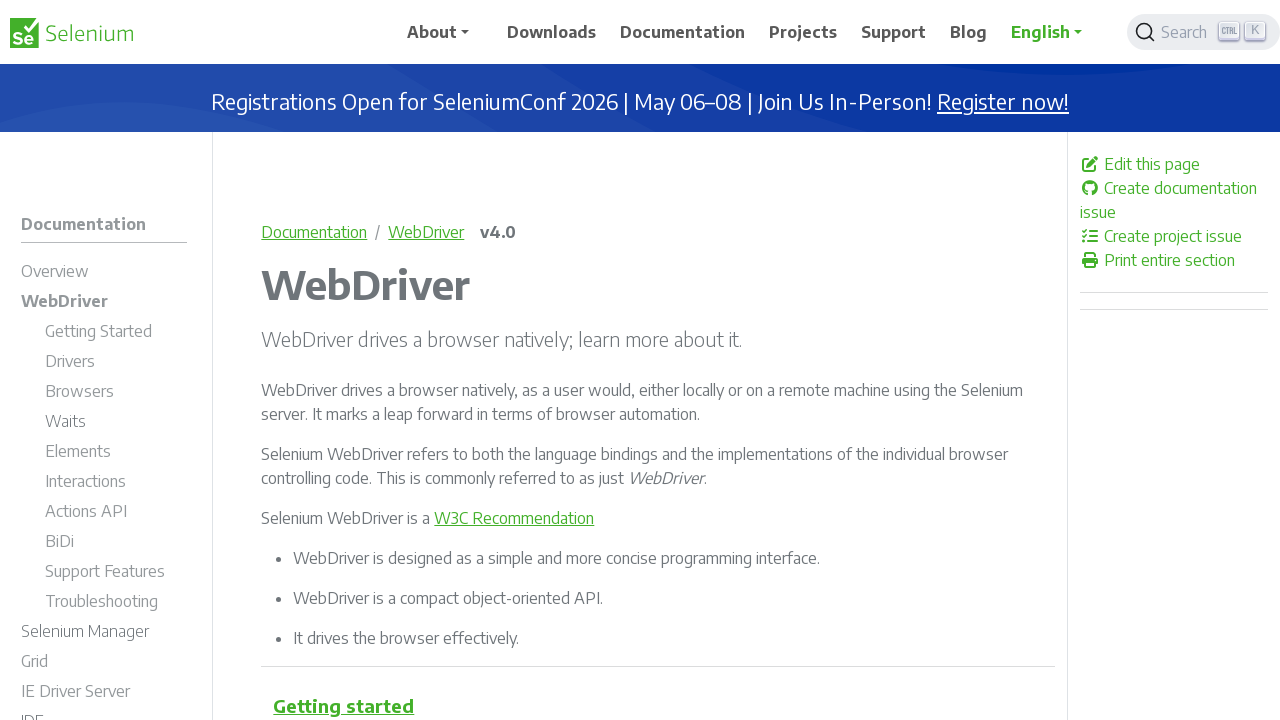

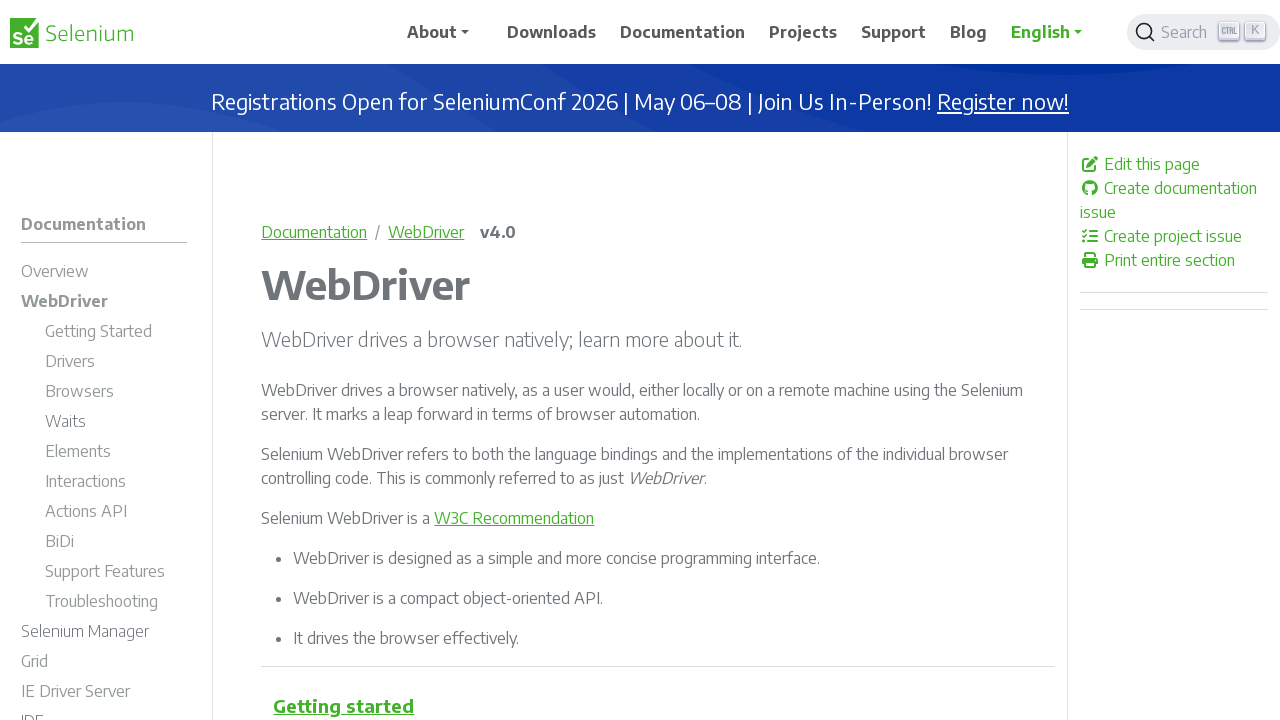